Tests navigation on the Playwright Python documentation site by clicking the Docs link and verifying the page navigation

Starting URL: https://playwright.dev/python

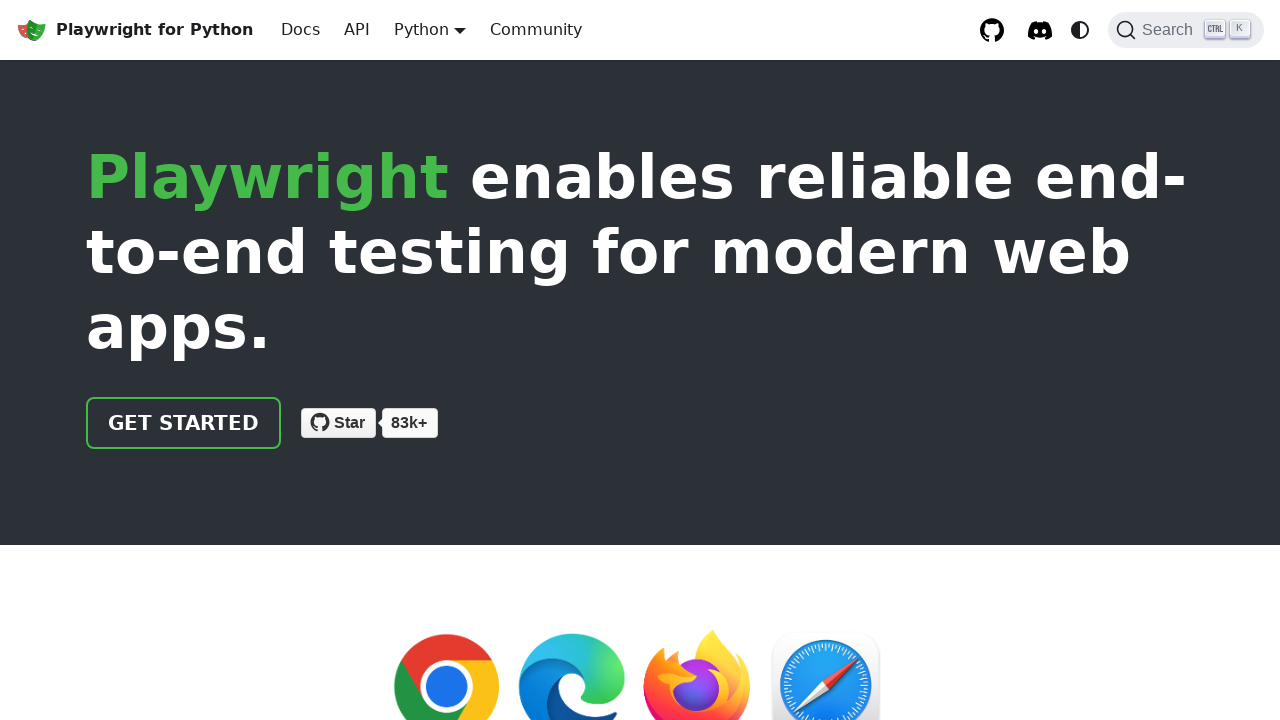

Located Docs link in navigation
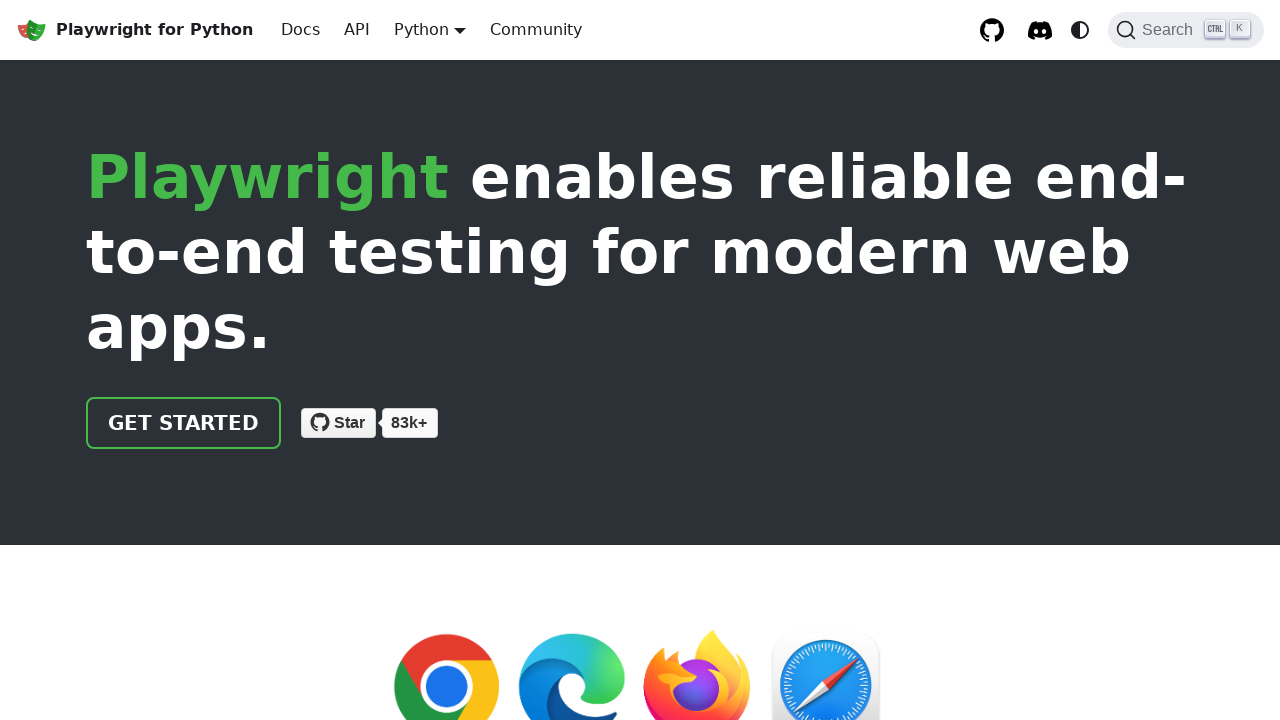

Clicked Docs link in navigation at (300, 30) on internal:role=link[name="Docs"i]
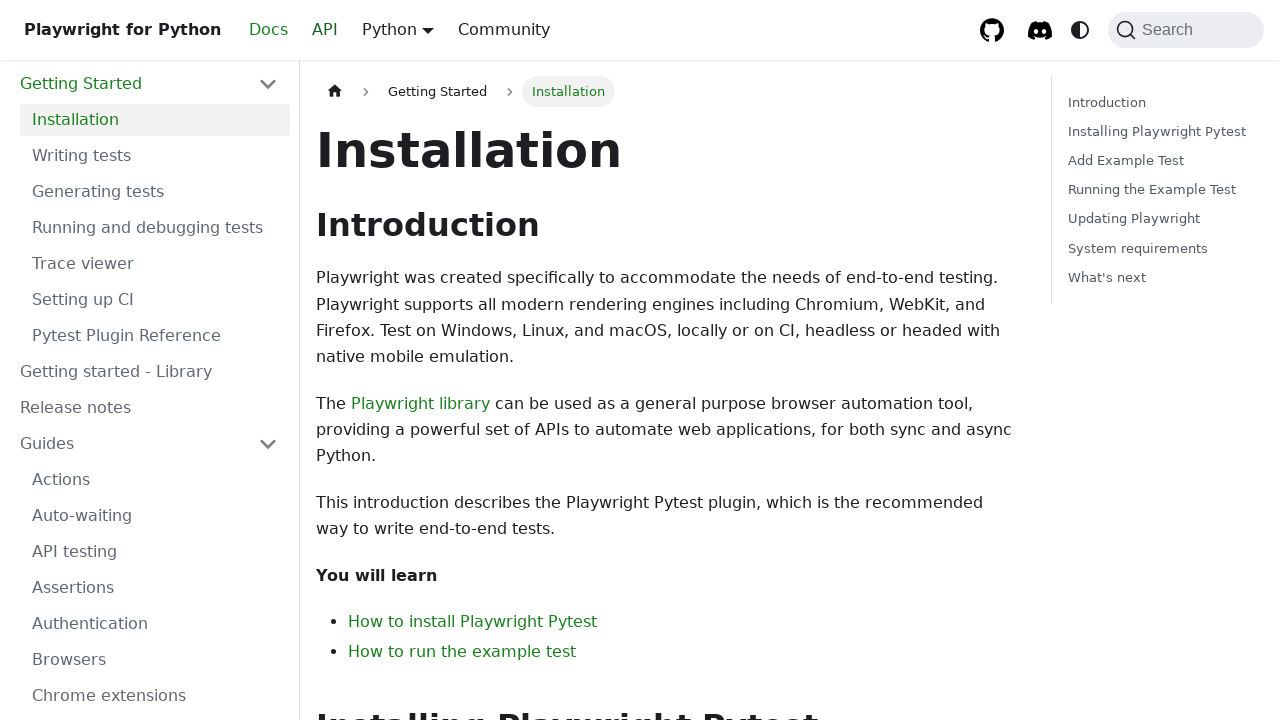

Navigation to Docs page completed
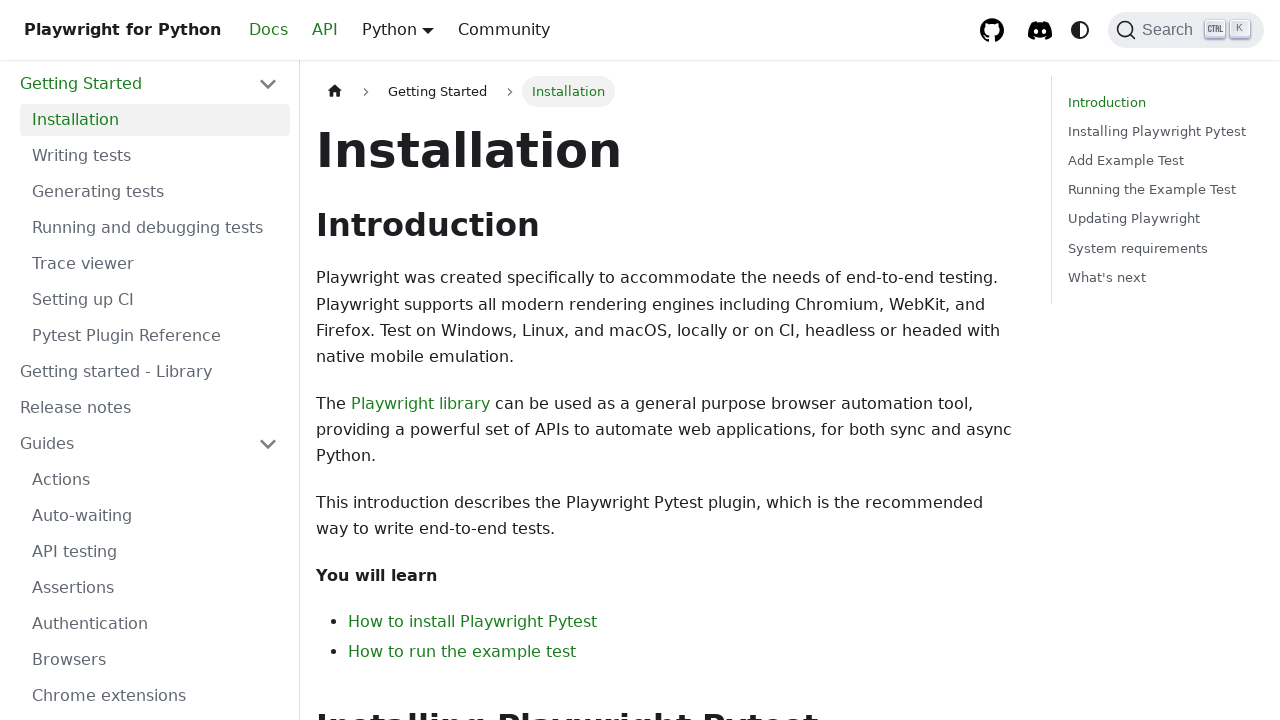

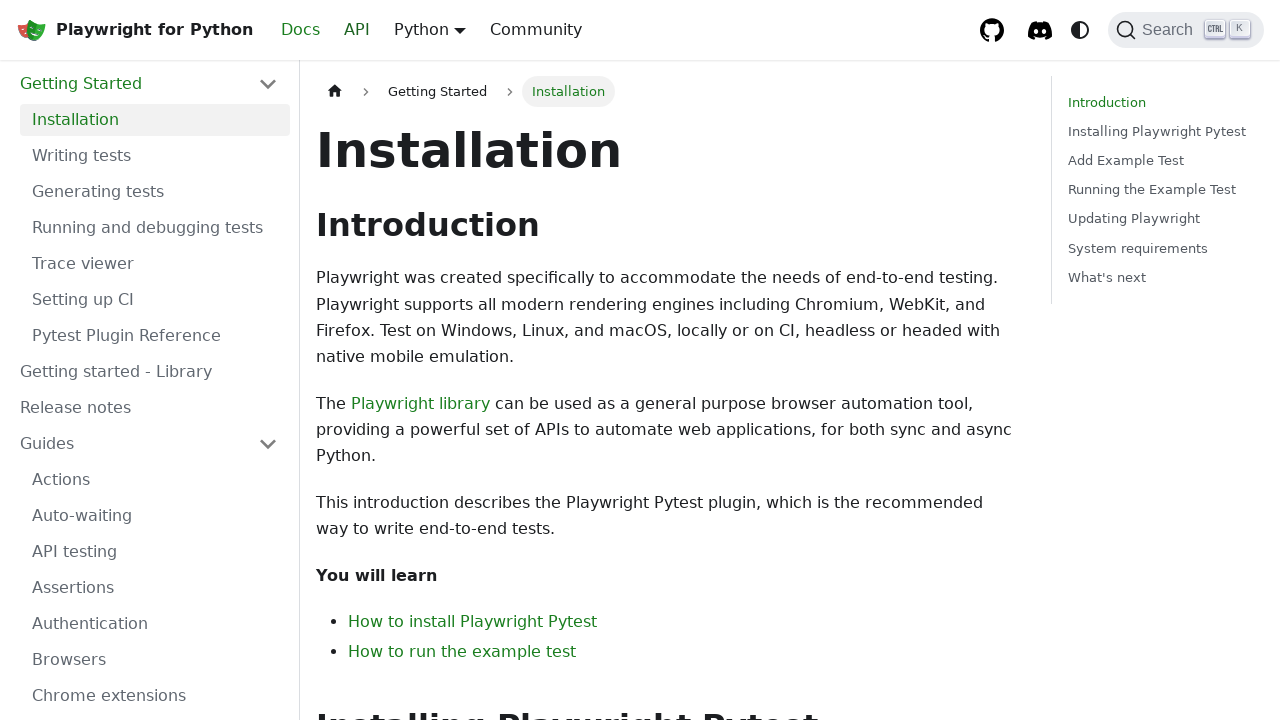